Tests multiple window handling by clicking buttons that open new windows/tabs and switching between them to verify content

Starting URL: https://demoqa.com/browser-windows

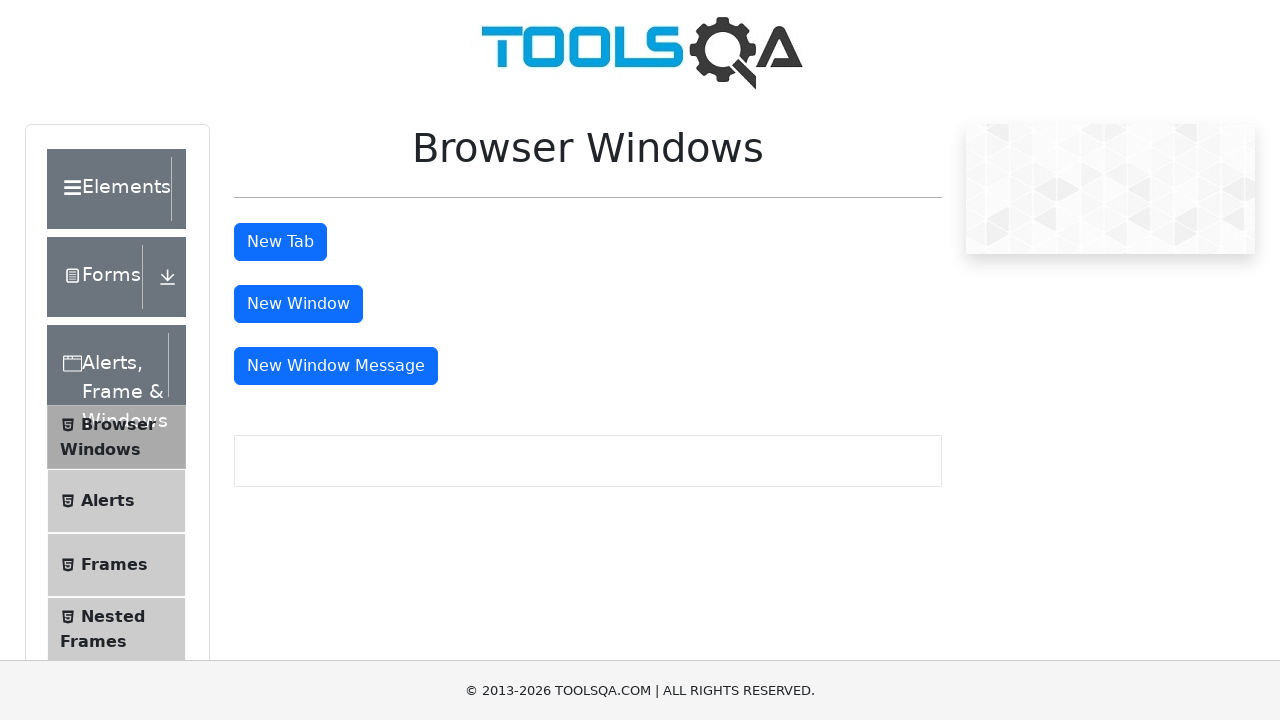

Clicked button to open new tab at (280, 242) on #tabButton
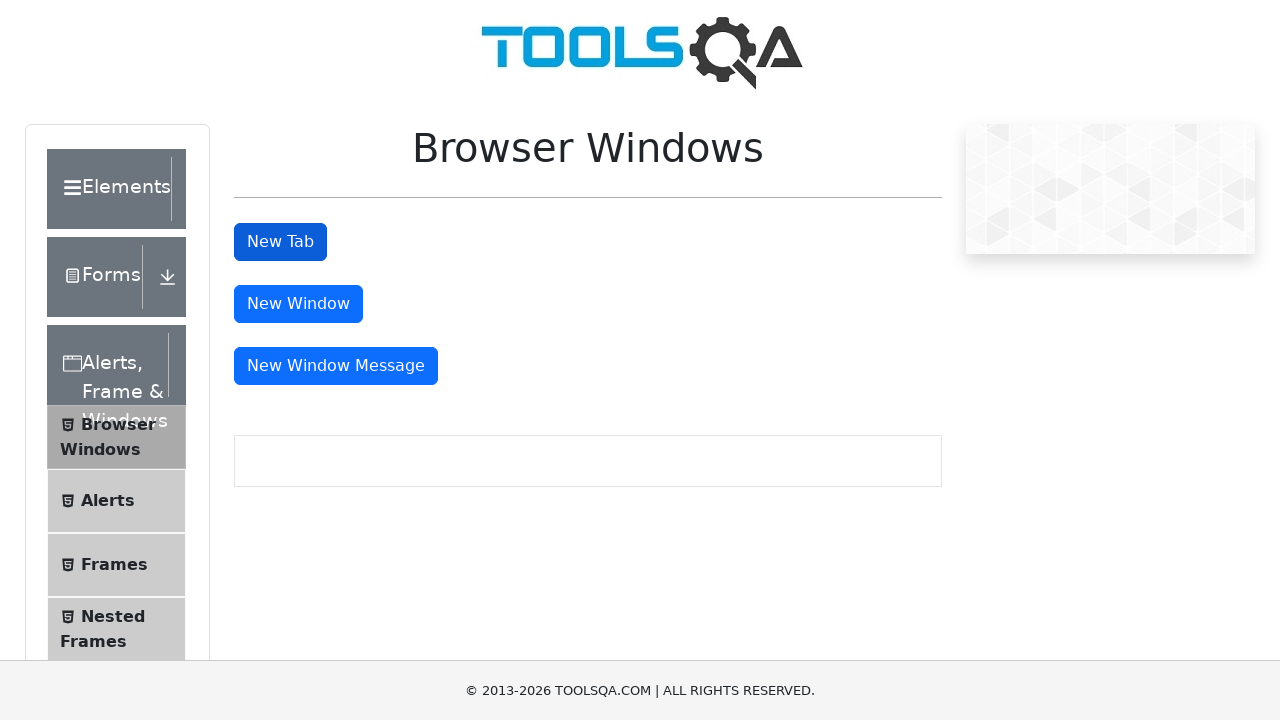

Clicked button to open new window at (298, 304) on #windowButton
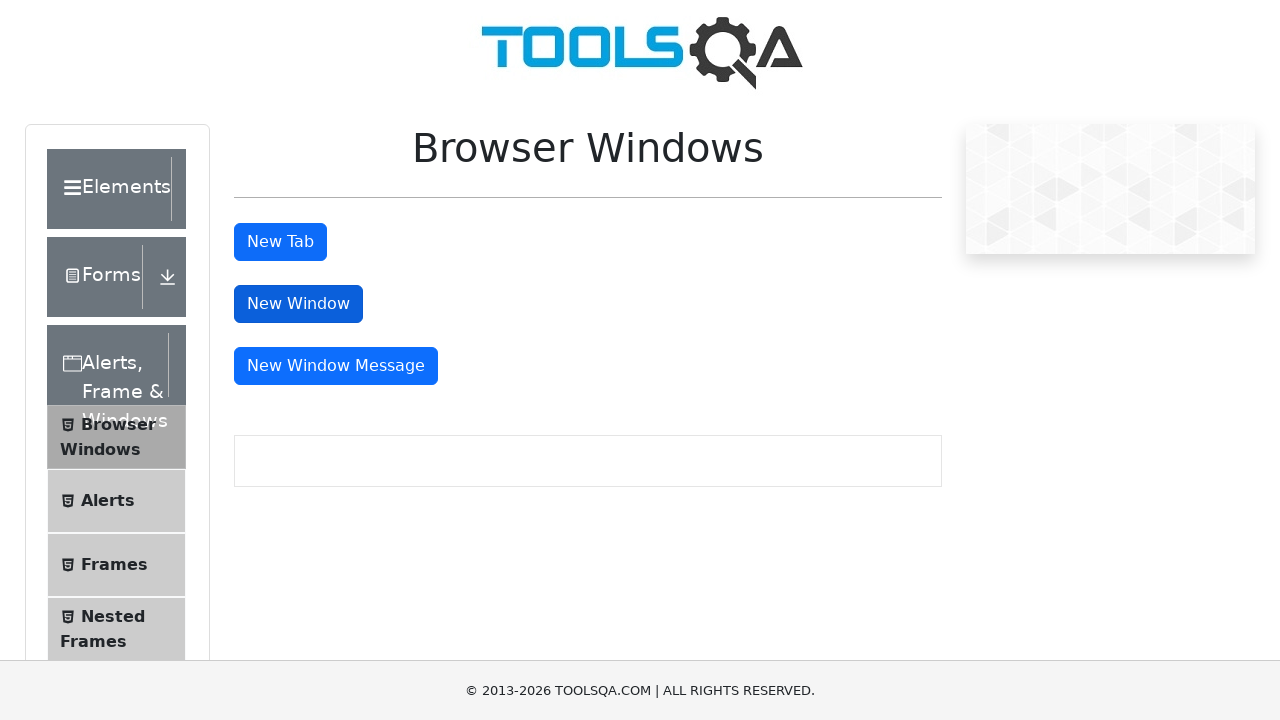

Clicked button to open message window at (336, 366) on #messageWindowButton
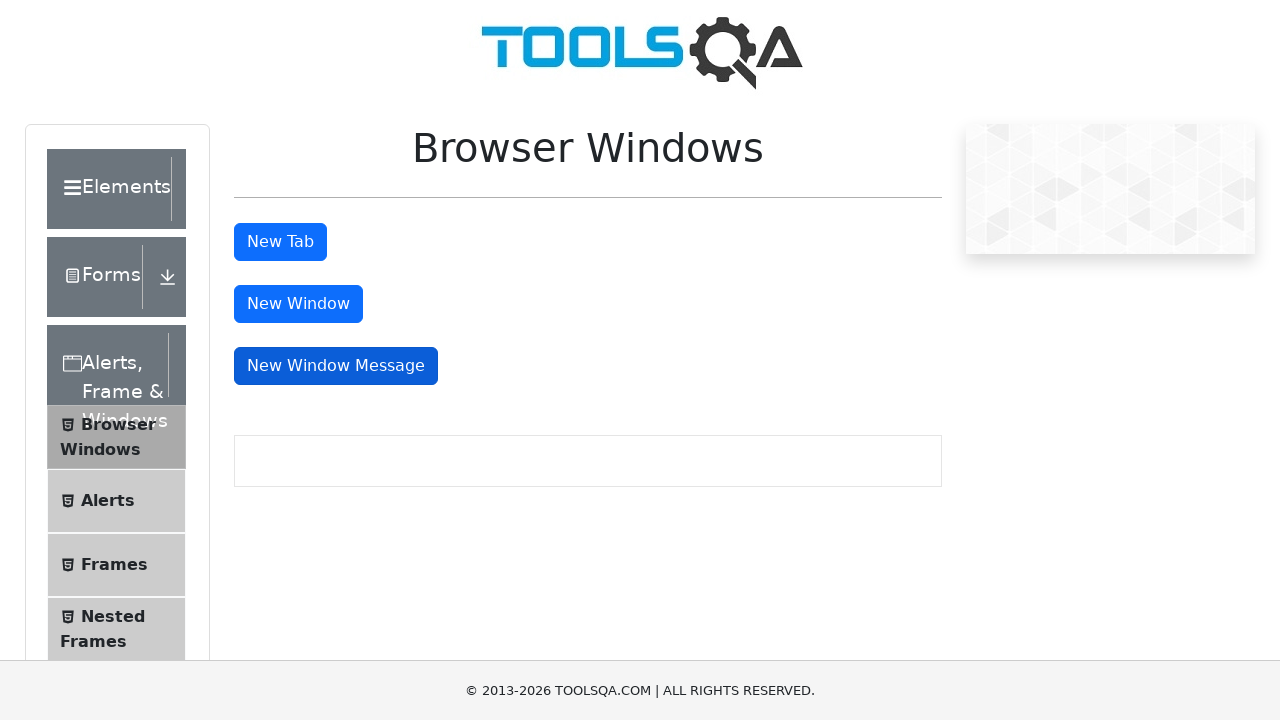

Waited for new windows/tabs to open
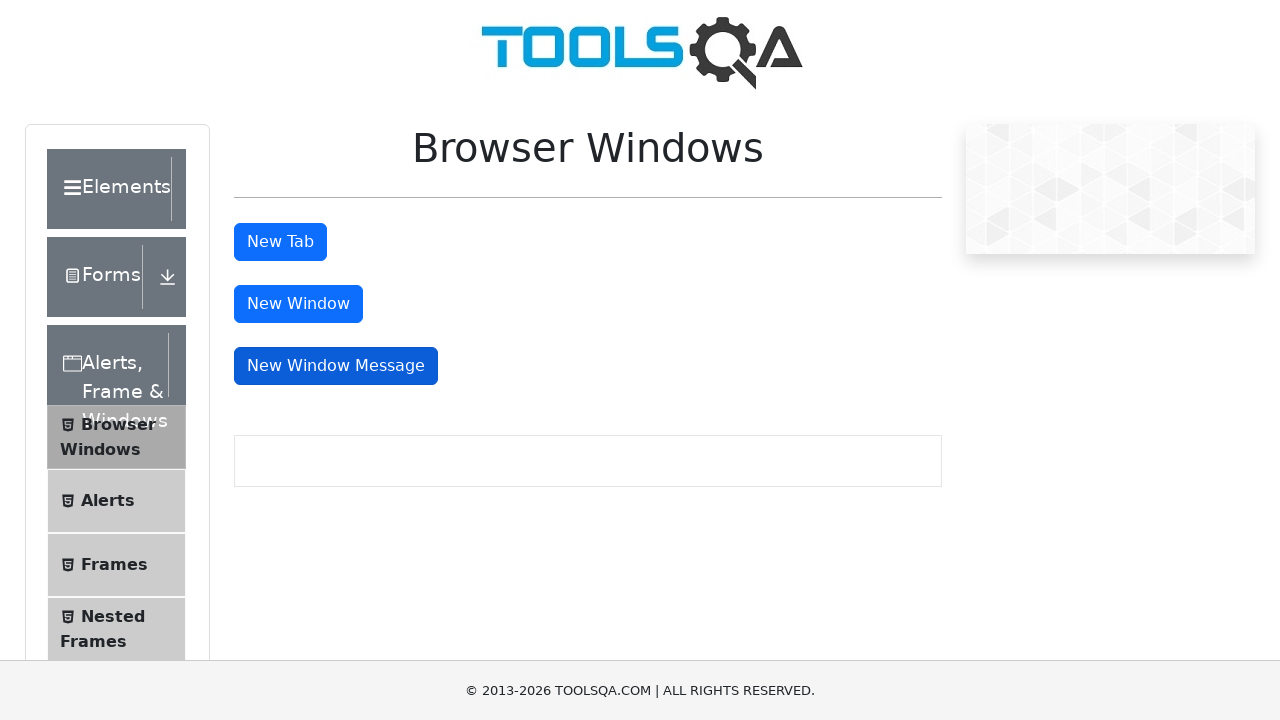

Retrieved all pages/tabs from context
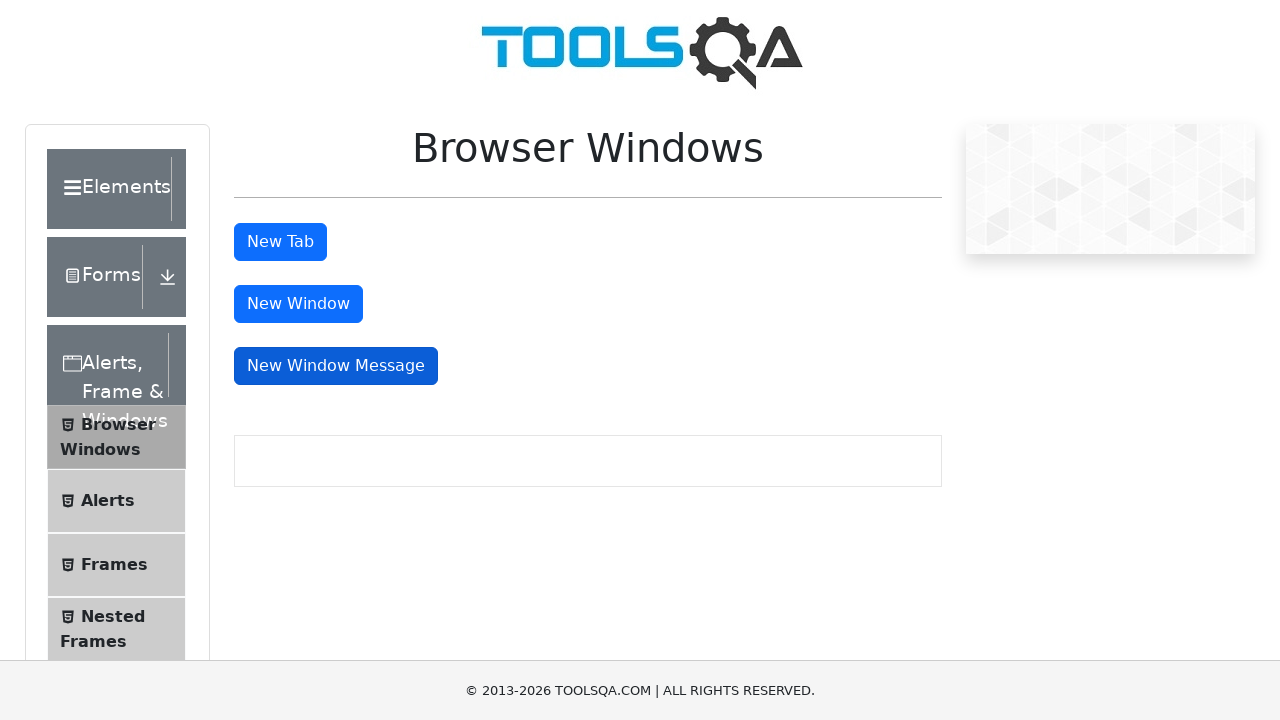

Waited for sample heading to appear in child window
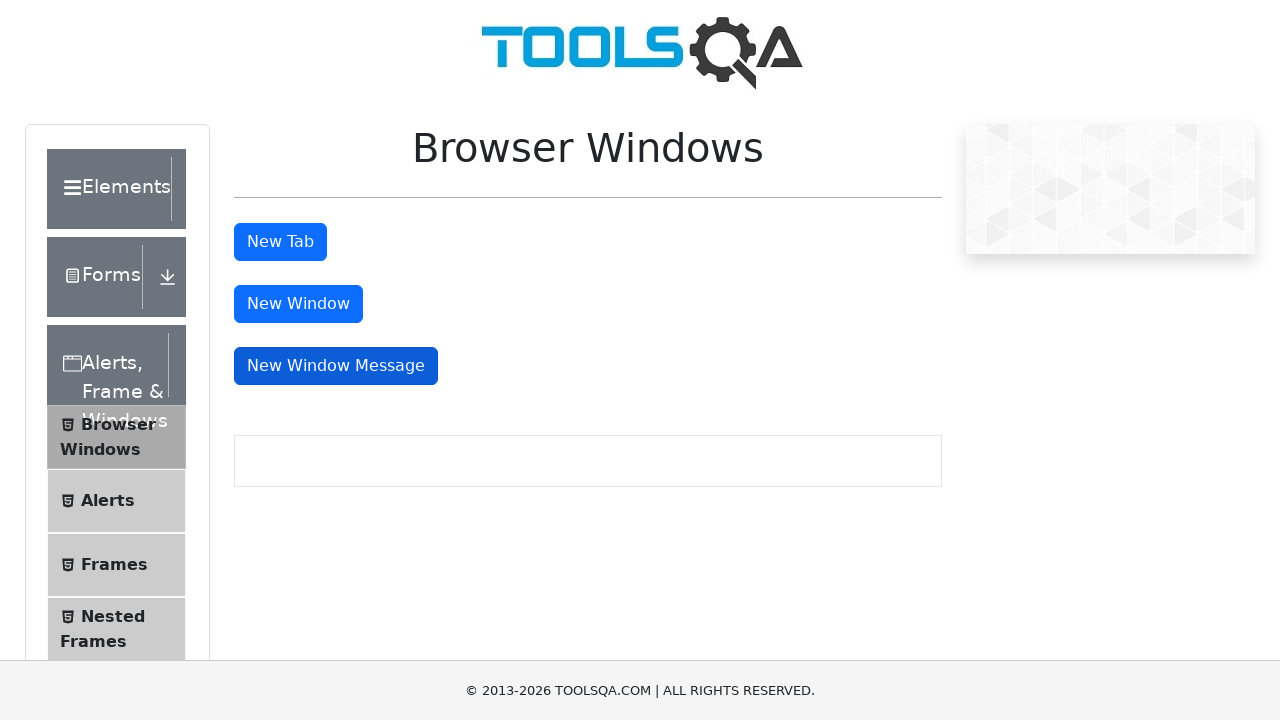

Retrieved text from child window: This is a sample page
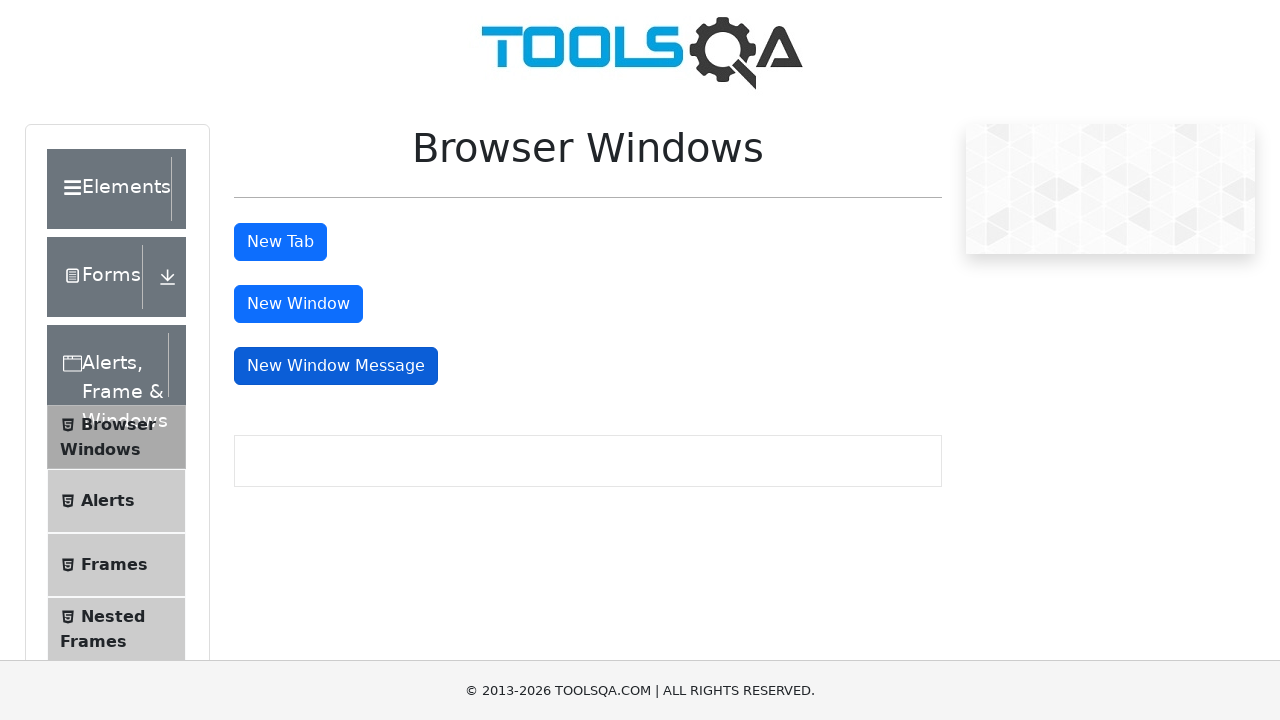

Waited for sample heading to appear in child window
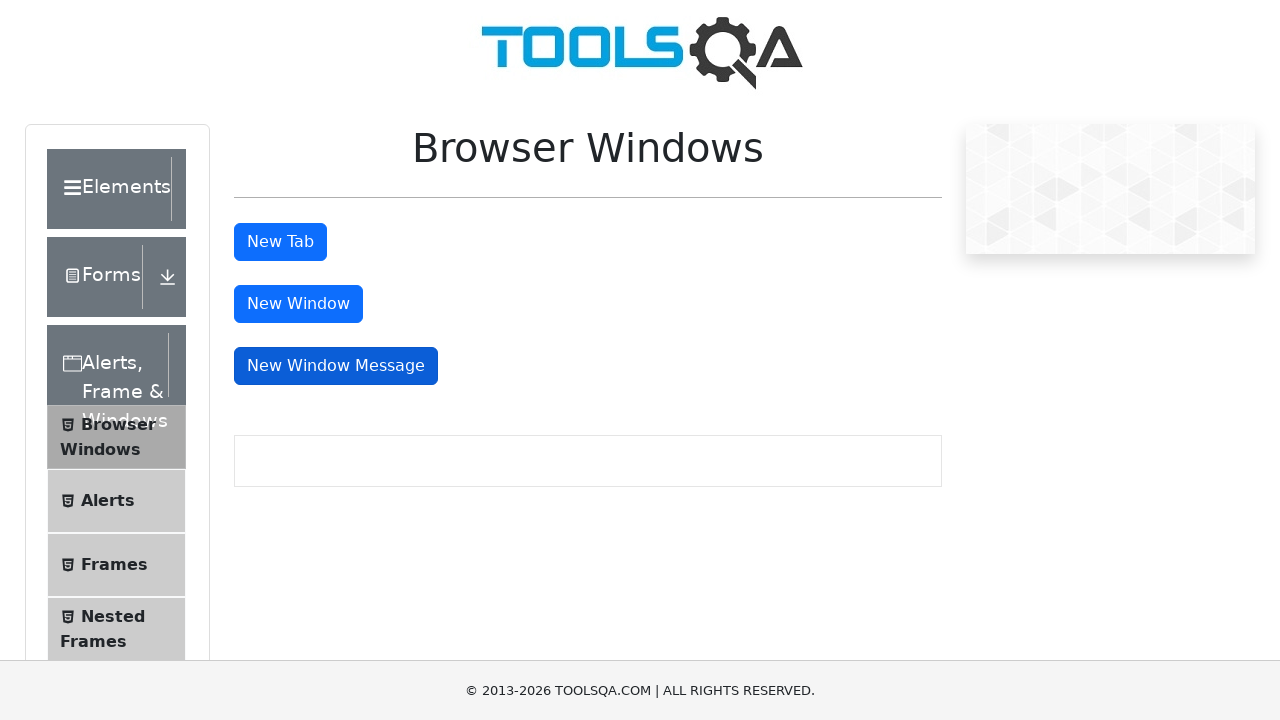

Retrieved text from child window: This is a sample page
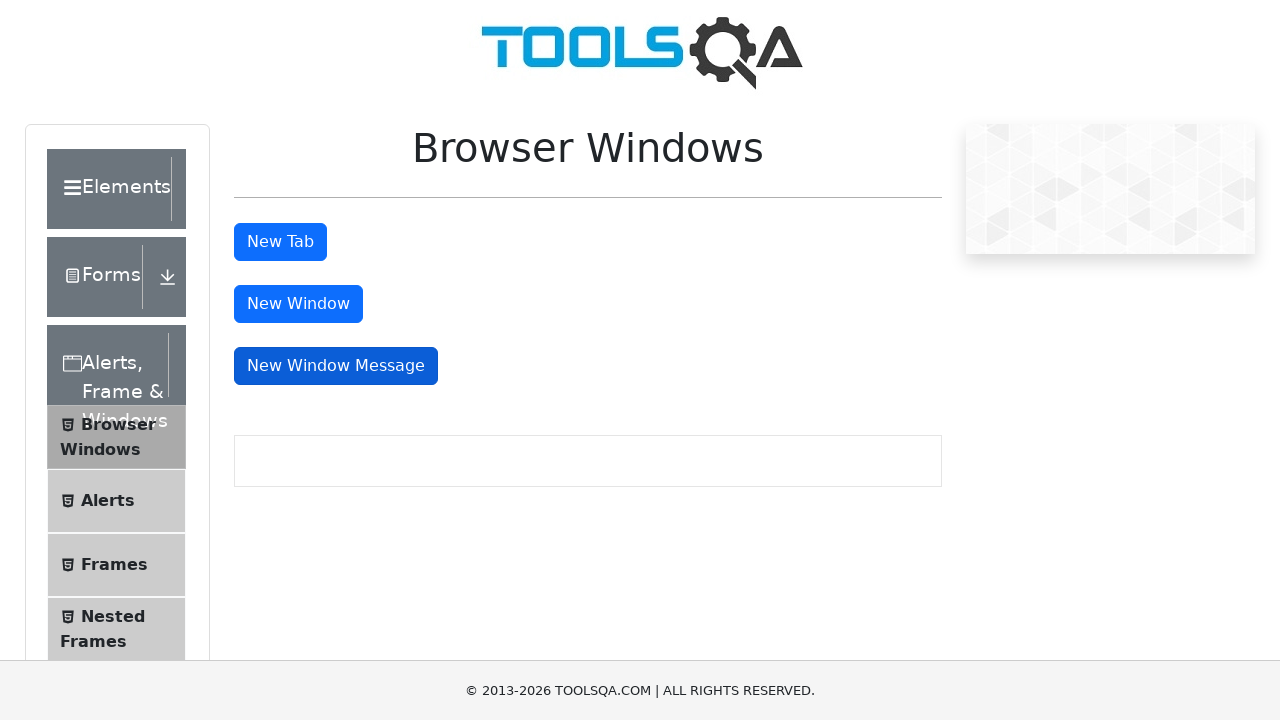

Sample heading not found in this child window (likely message window)
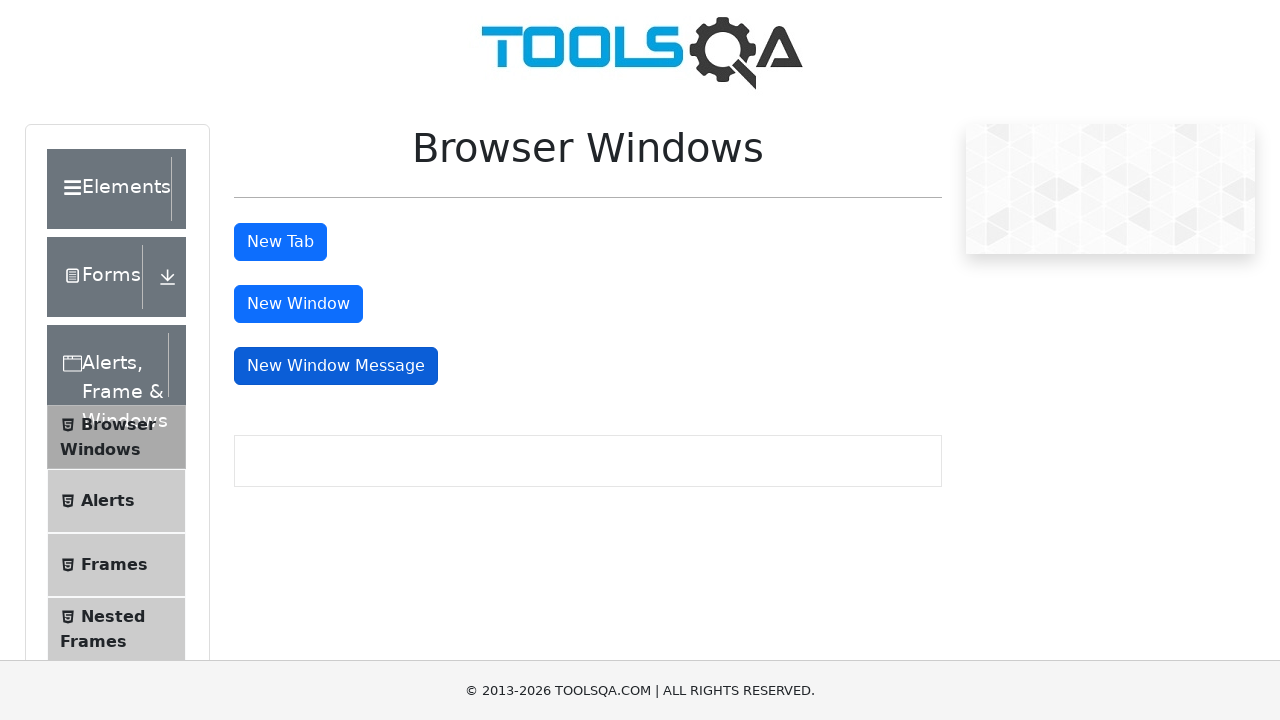

Retrieved main window heading: Browser Windows
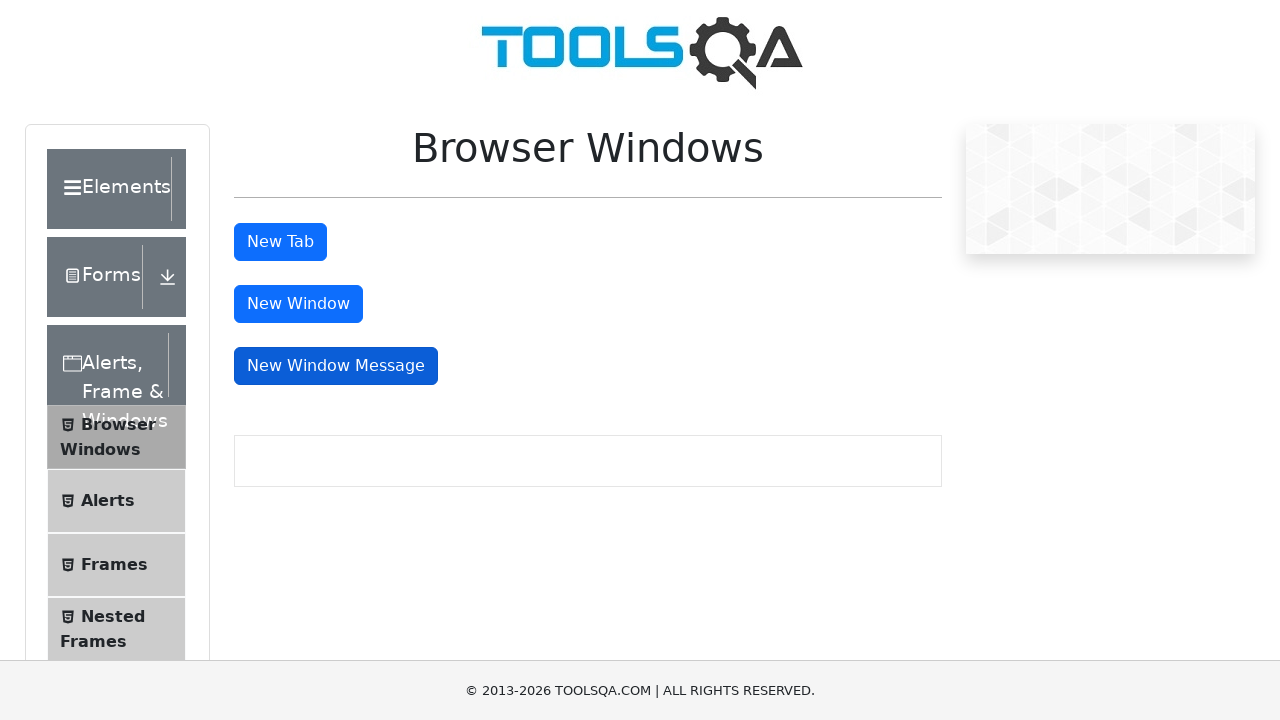

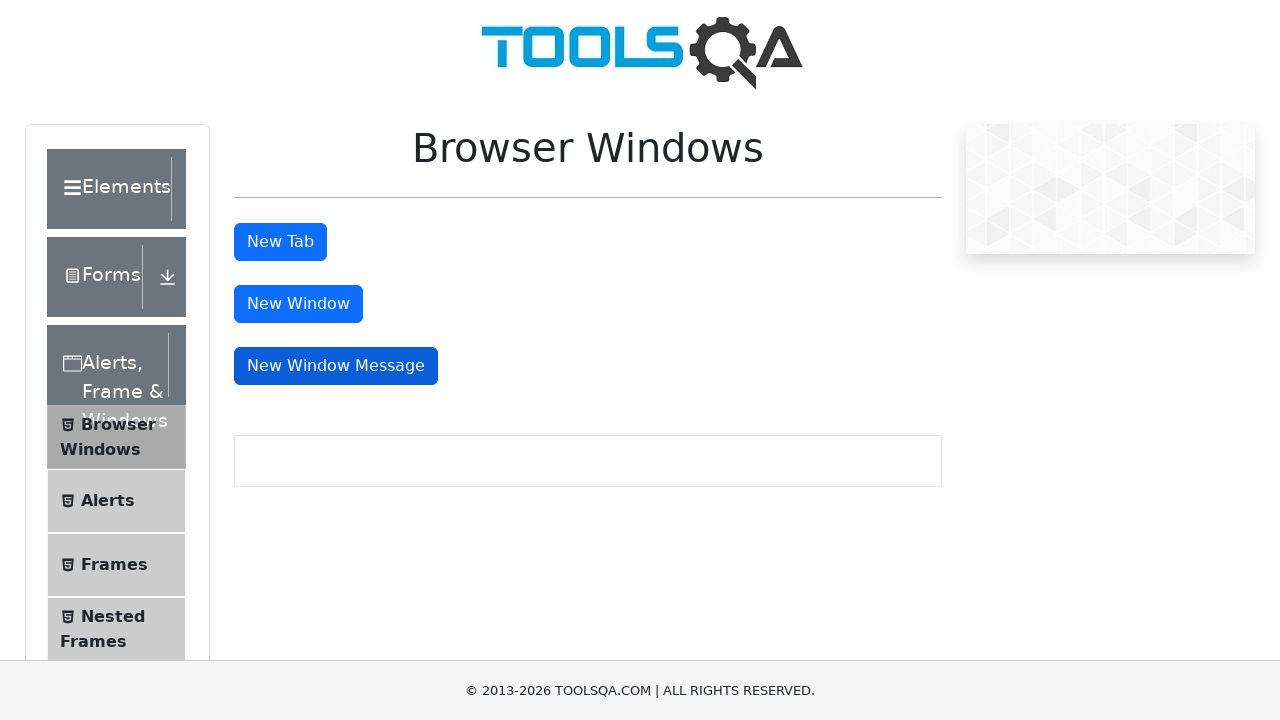